Tests drag and drop functionality within an iframe by dragging a draggable element to a droppable target area

Starting URL: http://jqueryui.com/droppable/

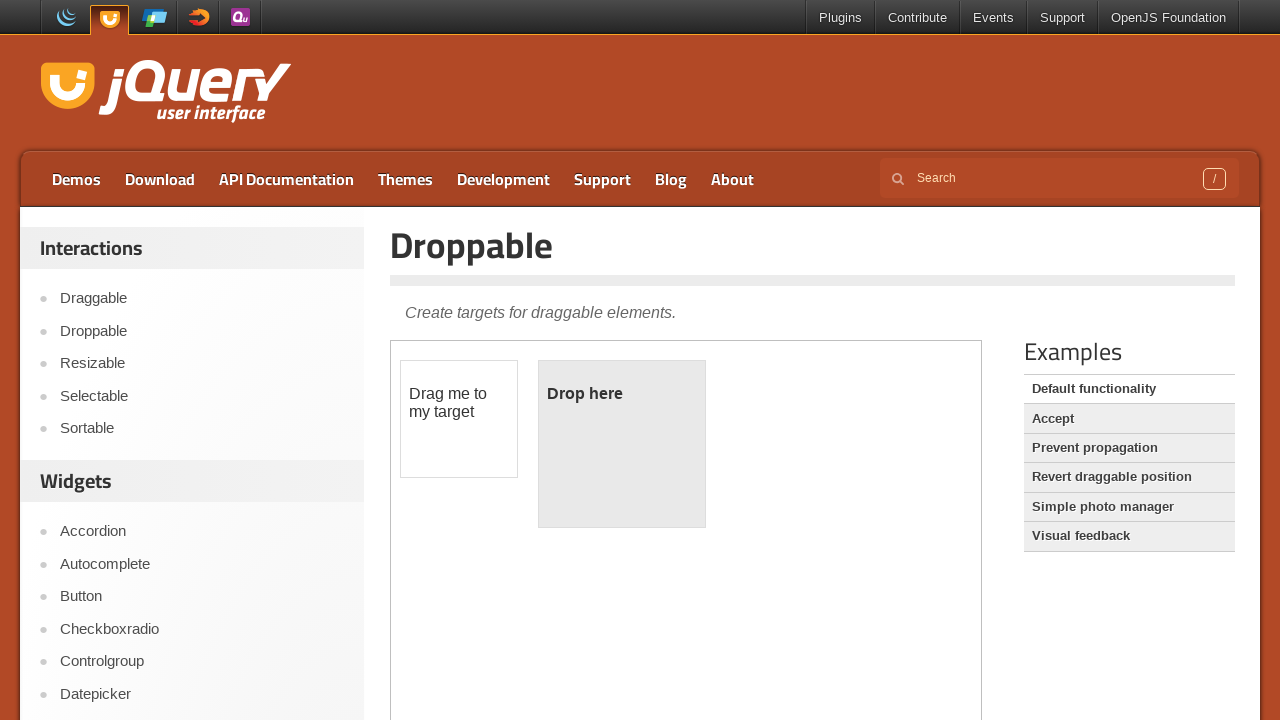

Located iframe.demo-frame containing the drag and drop demo
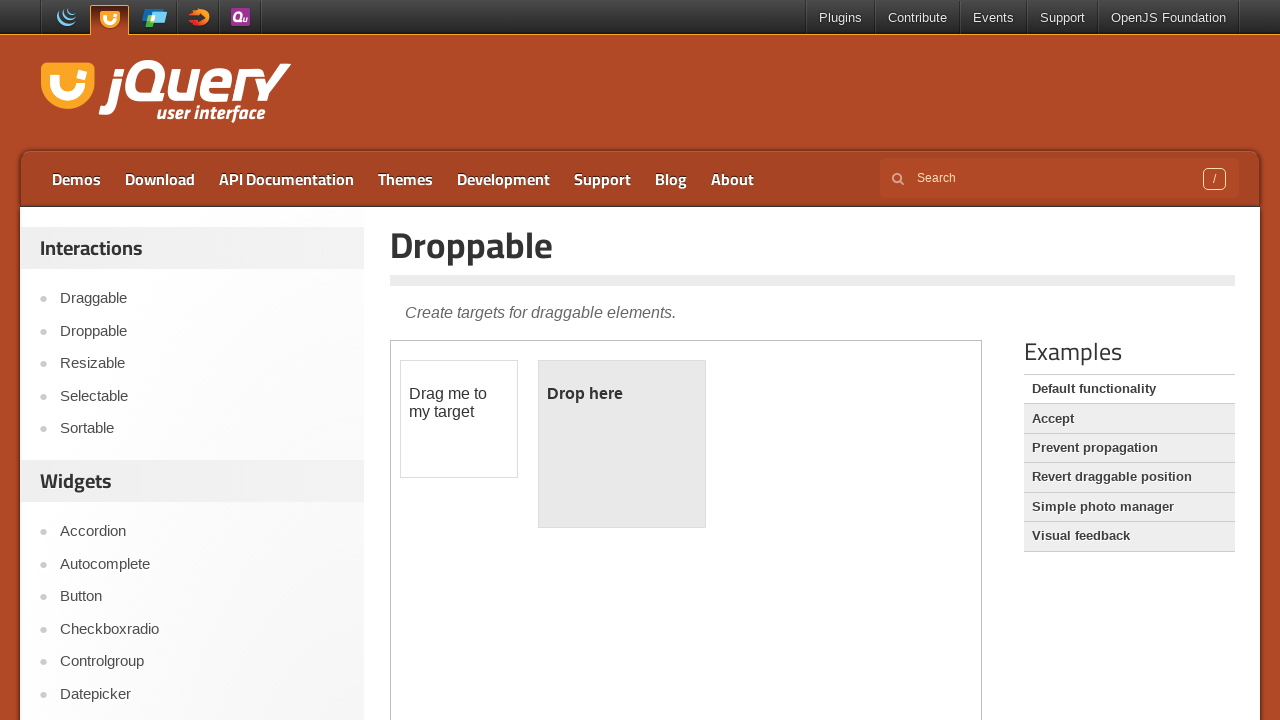

Located draggable element with id 'draggable' within iframe
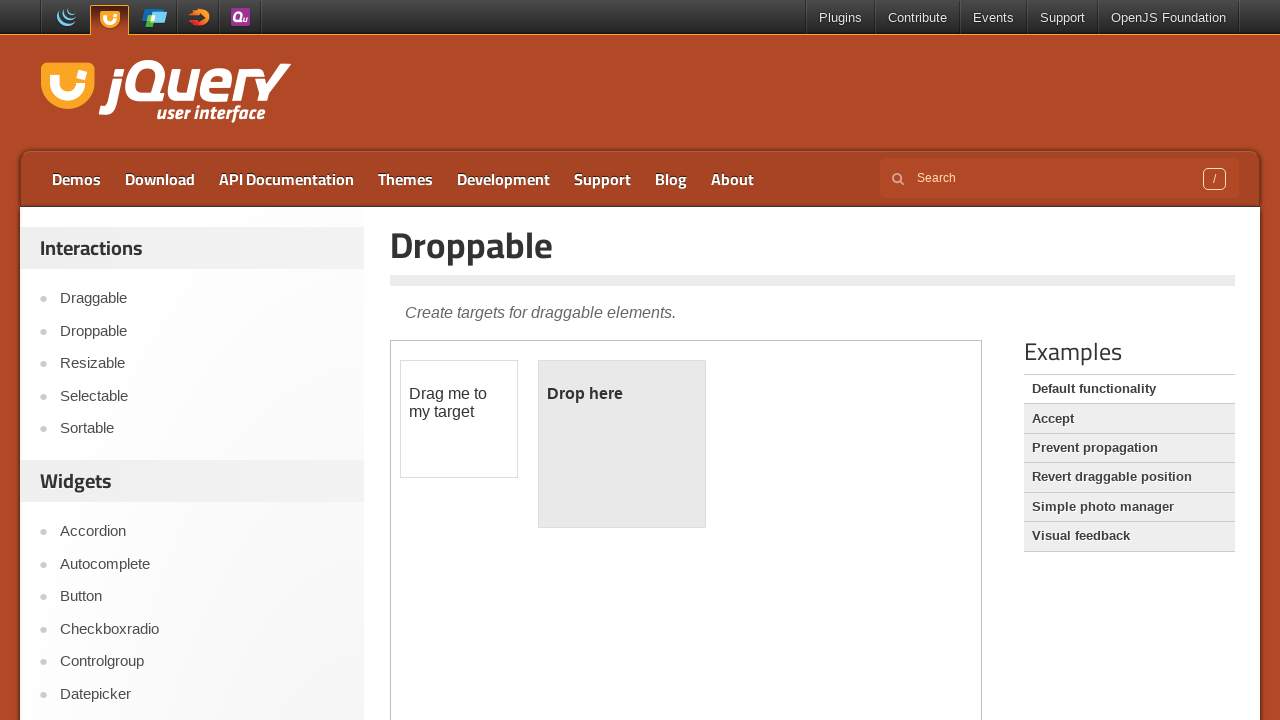

Located droppable target element with id 'droppable' within iframe
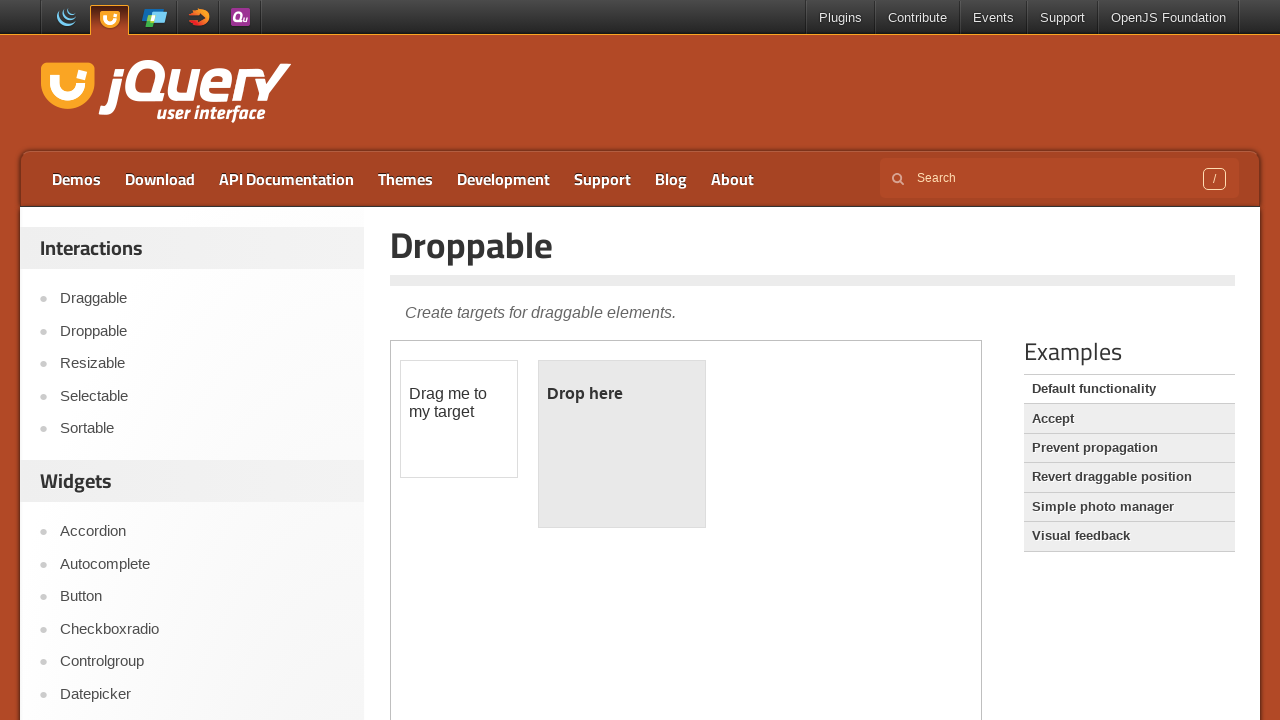

Performed drag and drop action from draggable element to droppable target at (622, 444)
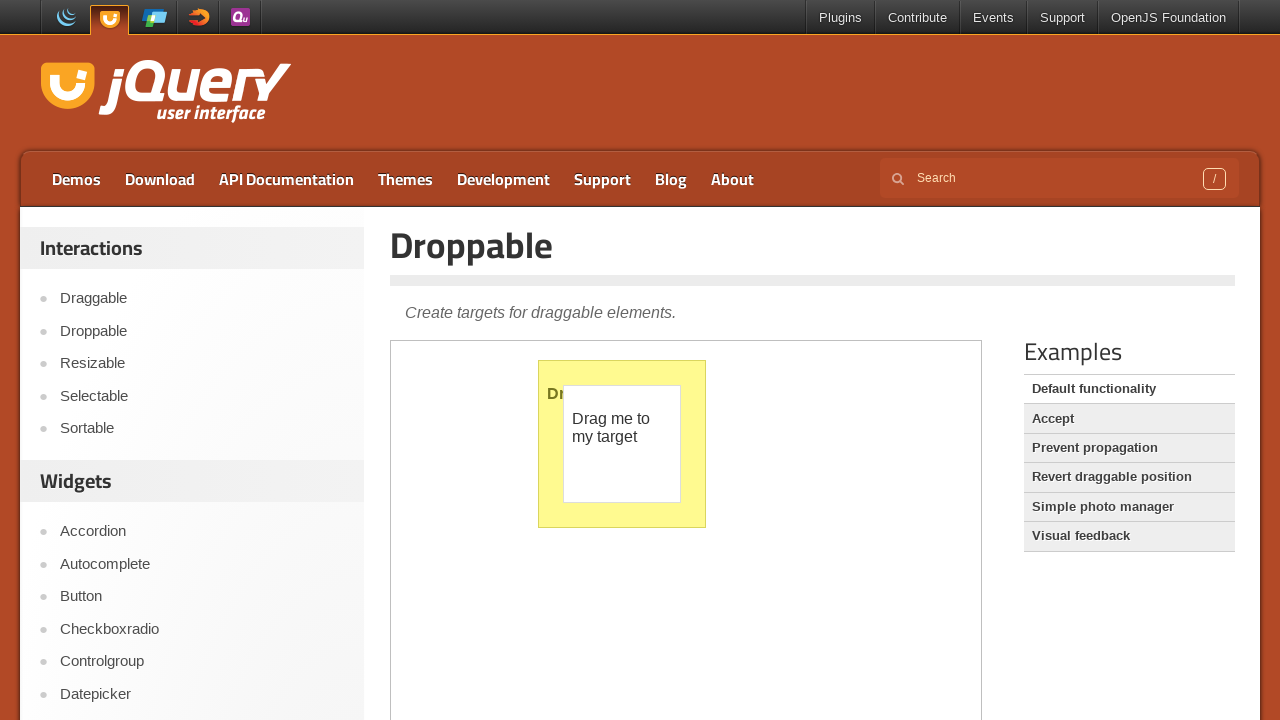

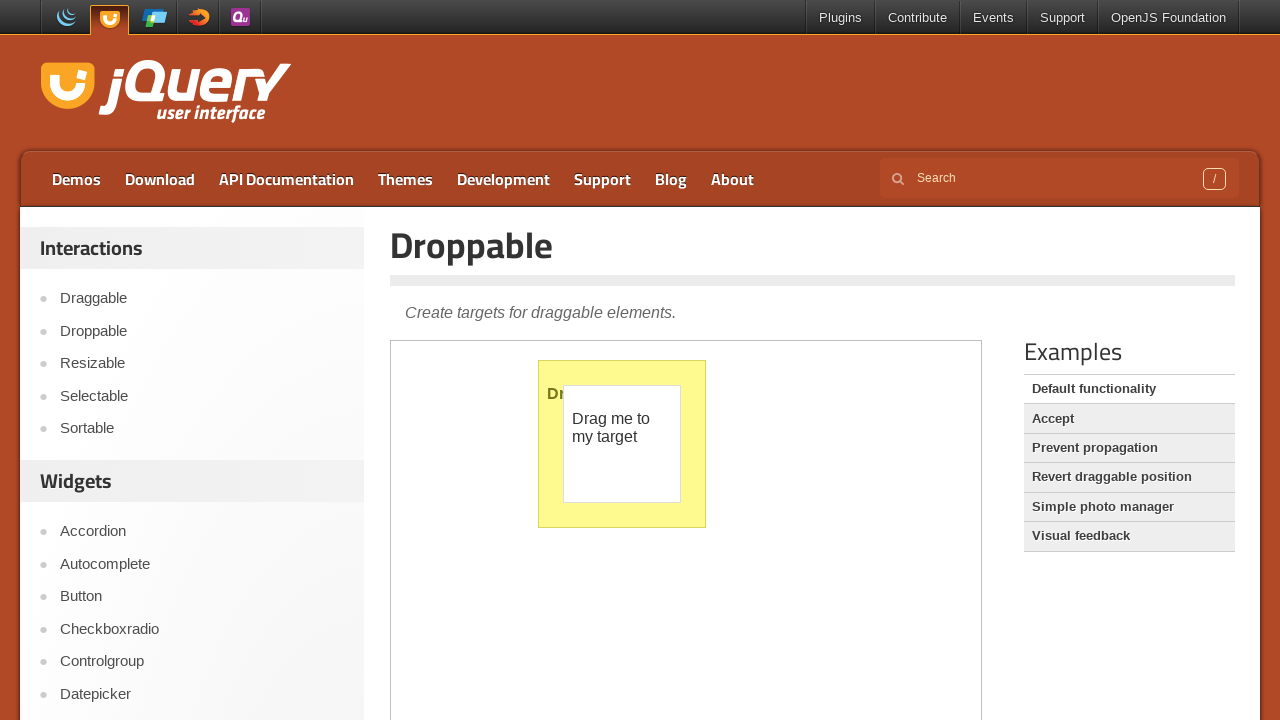